Tests an age form by entering a name and age, clicking submit, and verifying the resulting message is displayed correctly.

Starting URL: https://kristinek.github.io/site/examples/age.html

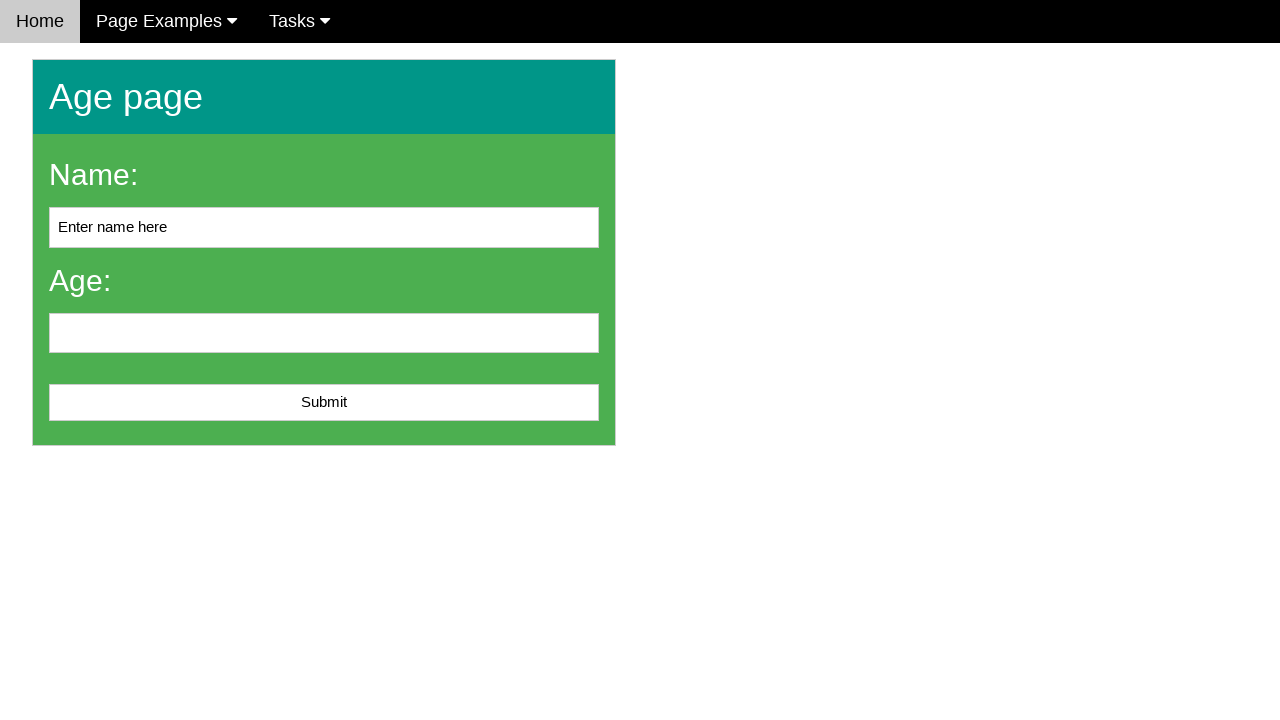

Cleared the name field on #name
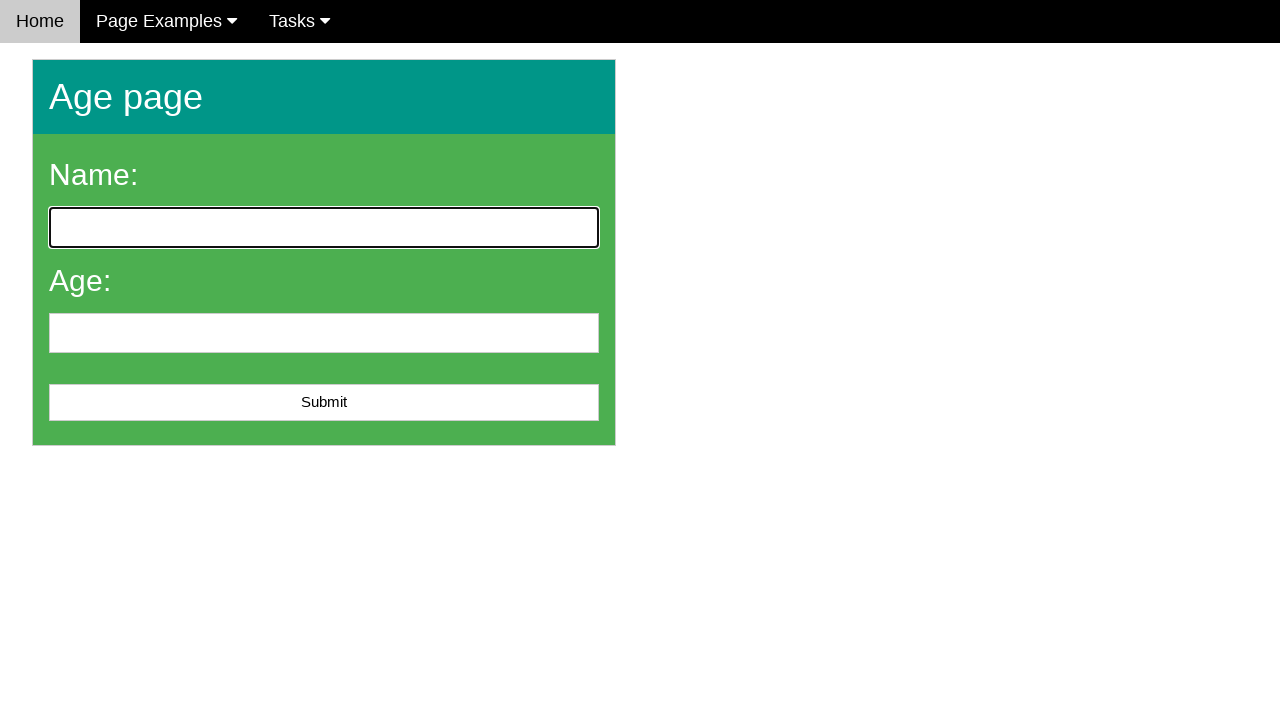

Filled name field with 'John Smith' on #name
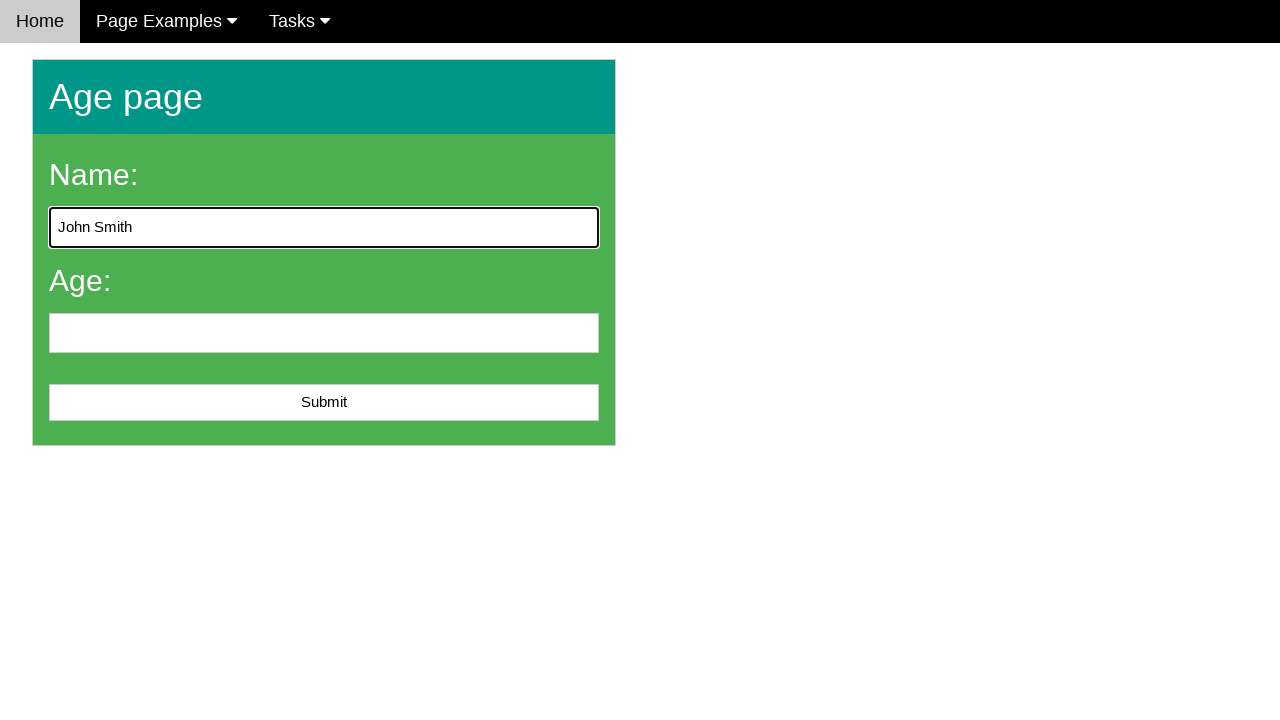

Filled age field with '25' on input[name='age']
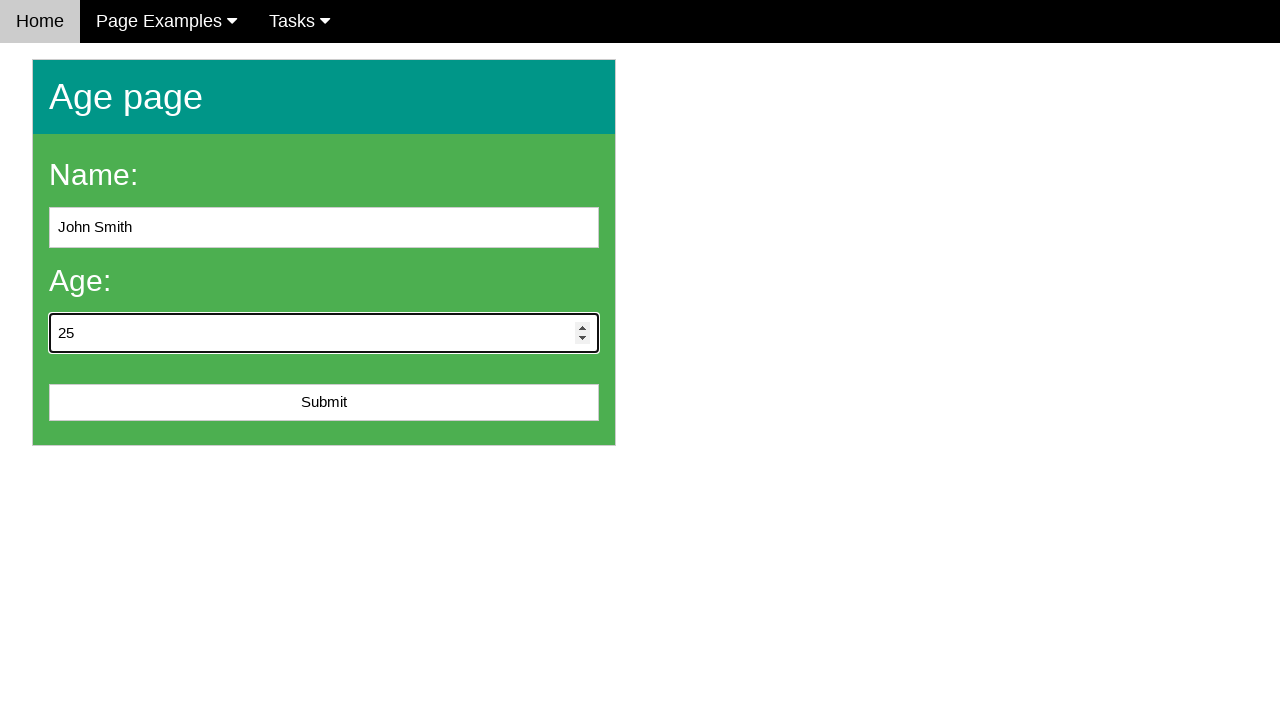

Clicked the Submit button at (324, 403) on xpath=//button[text()='Submit']
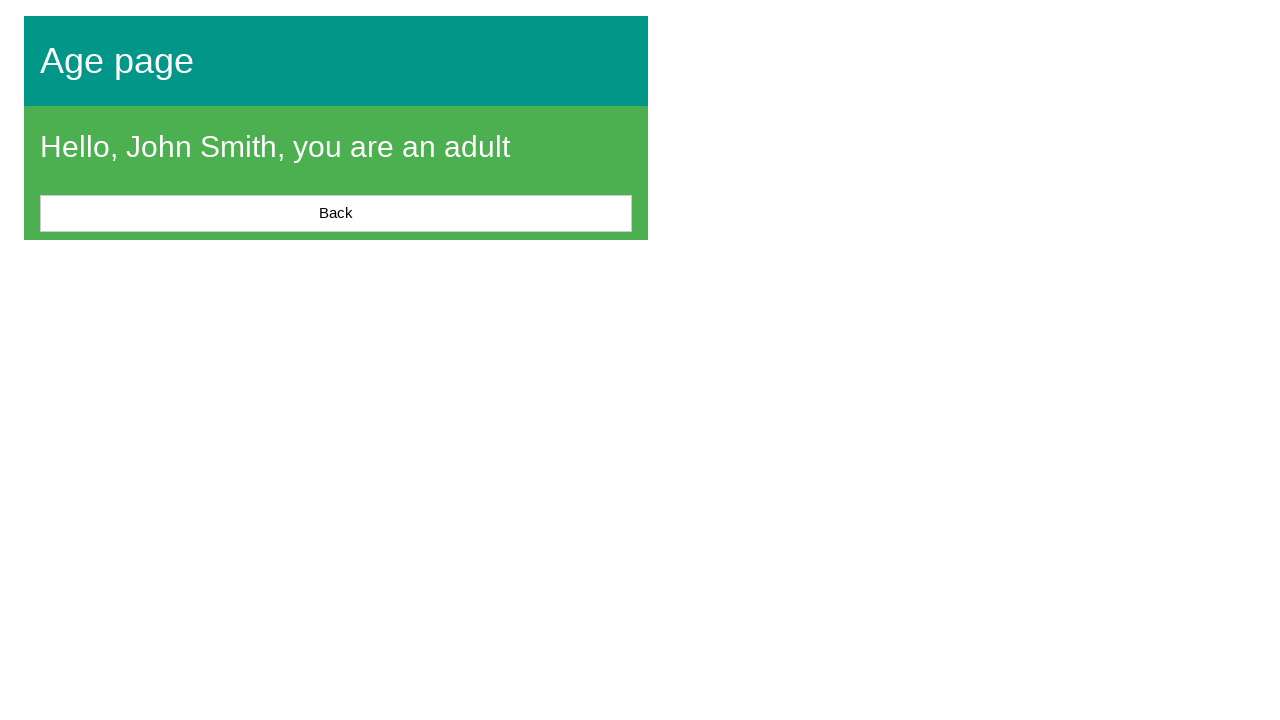

Verified the message appeared on the page
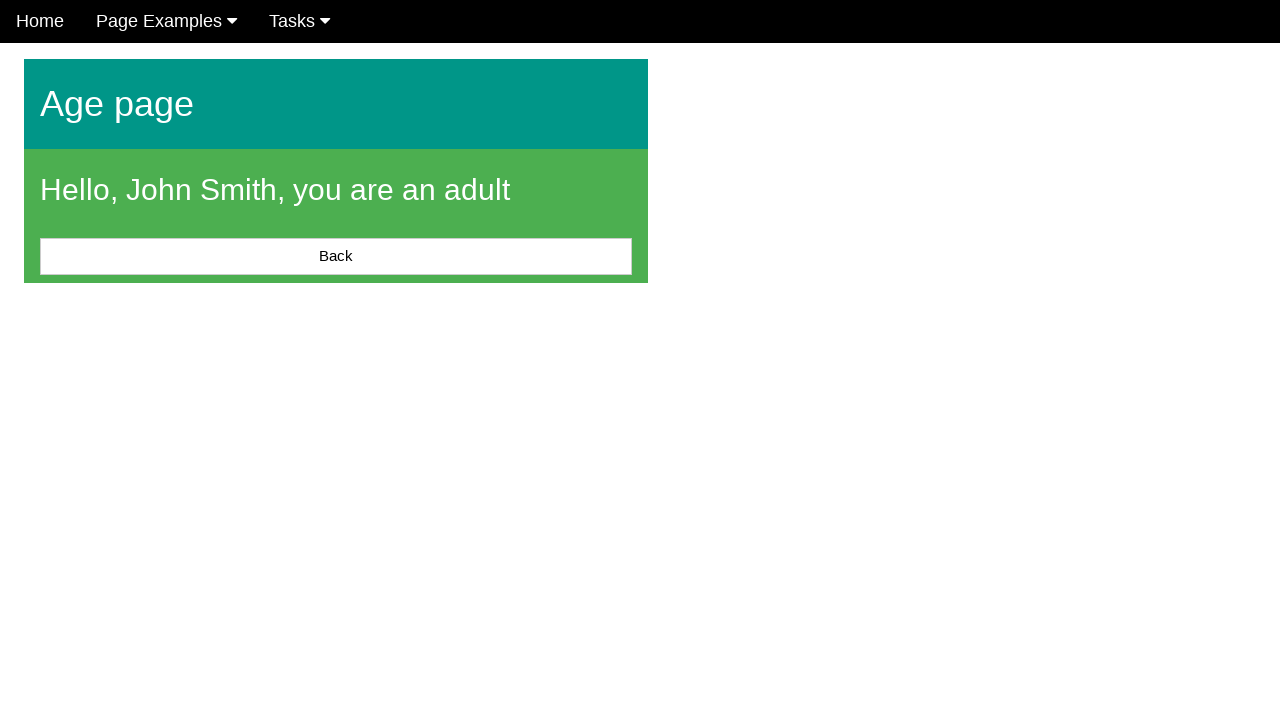

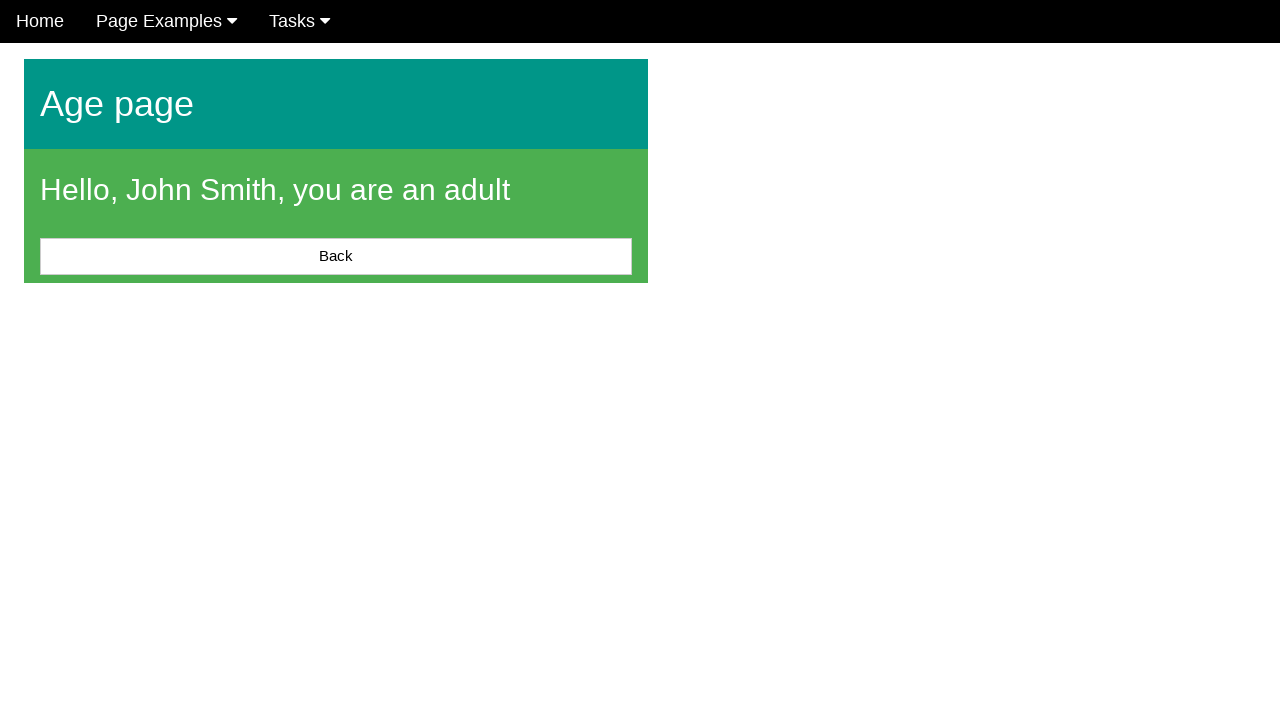